Tests scrolling functionality and validates that the sum of values in a table column matches the displayed total amount

Starting URL: https://rahulshettyacademy.com/AutomationPractice/

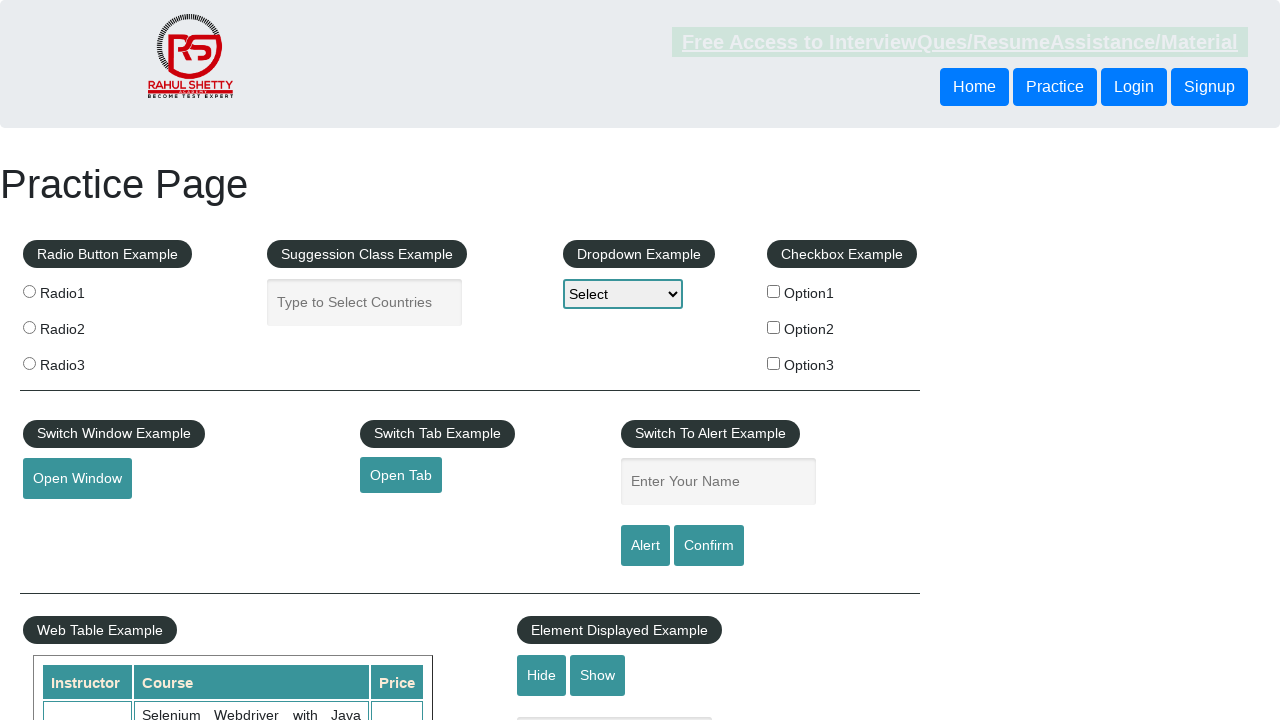

Scrolled down the page by 500 pixels
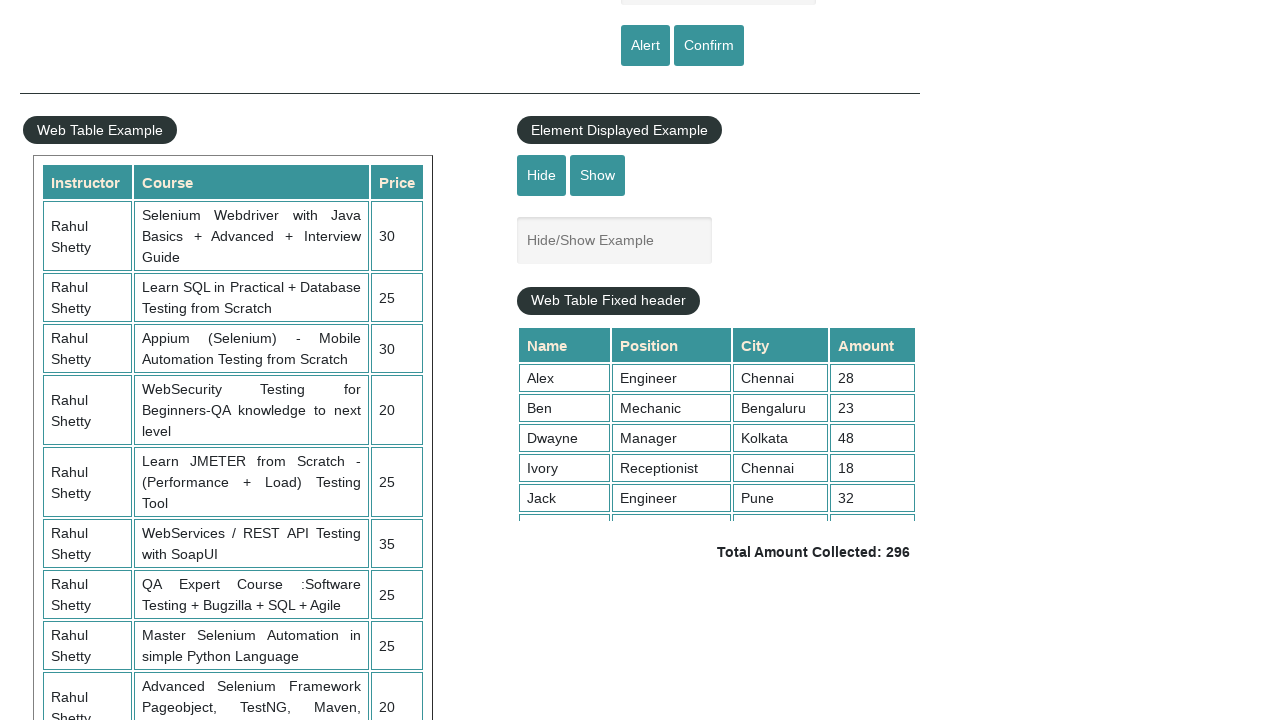

Scrolled within the fixed table header element by 500 pixels
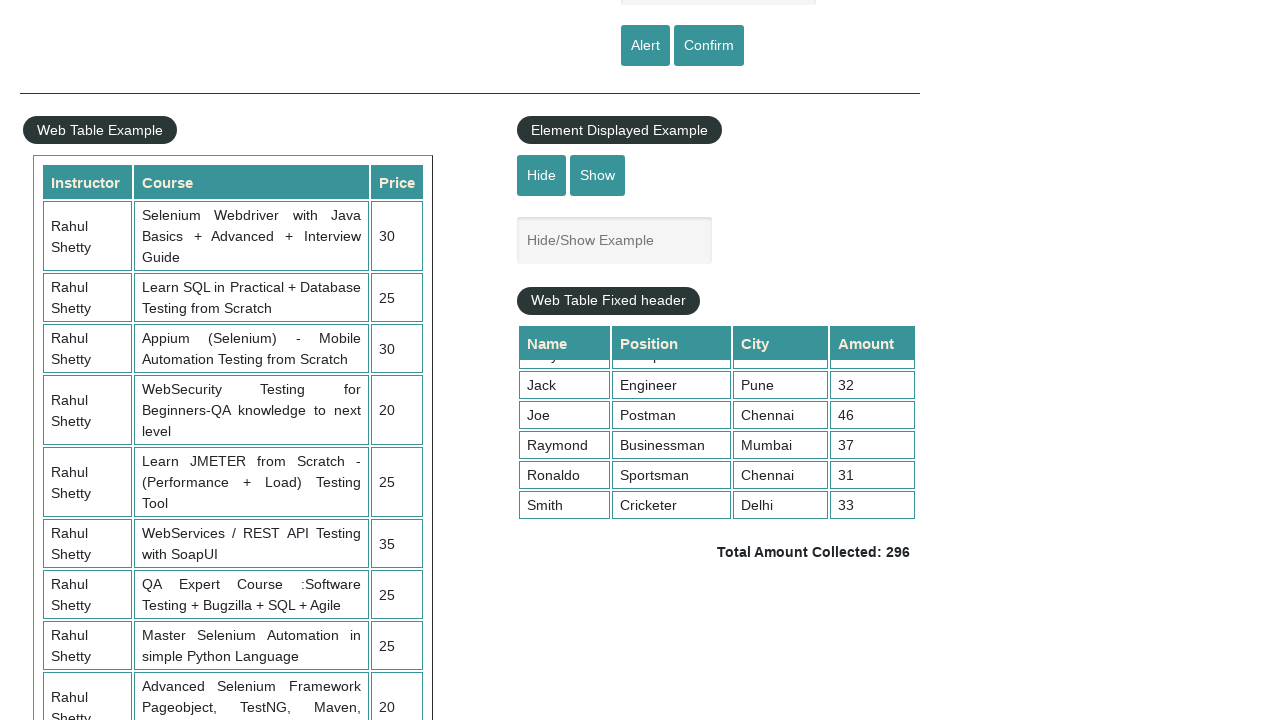

Retrieved all values from the 4th column of the table
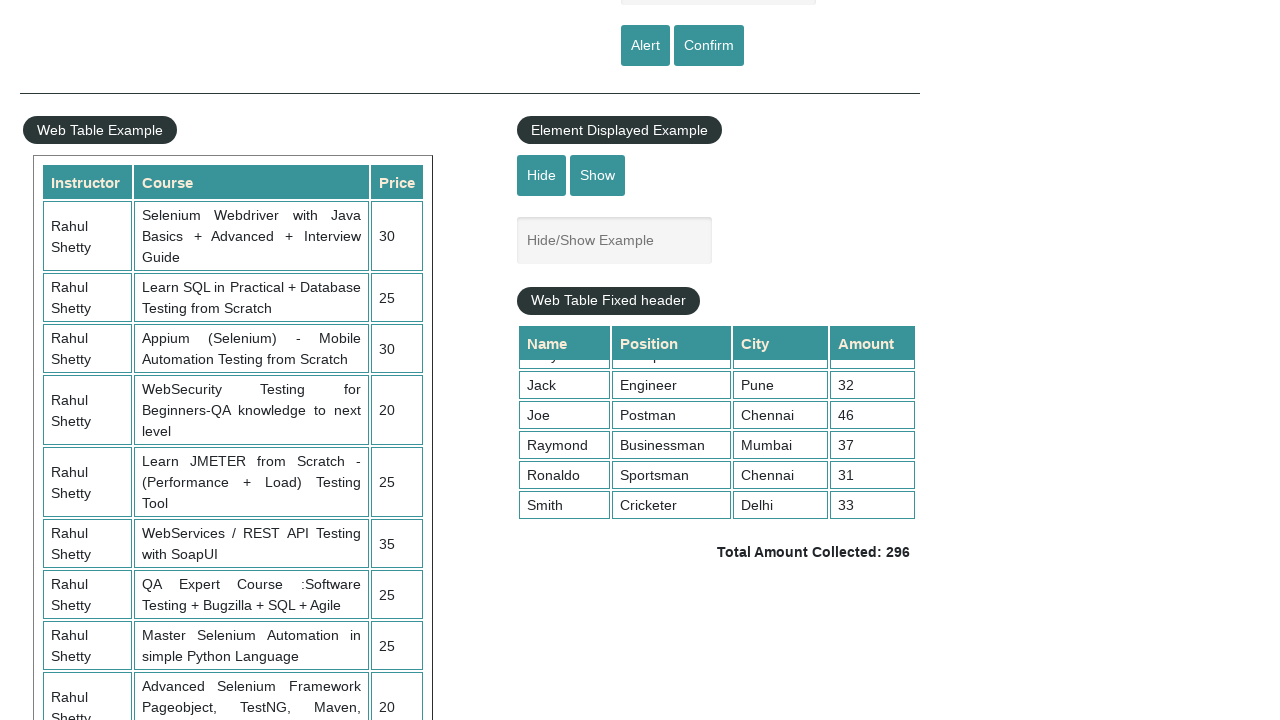

Calculated sum of all column values: 296
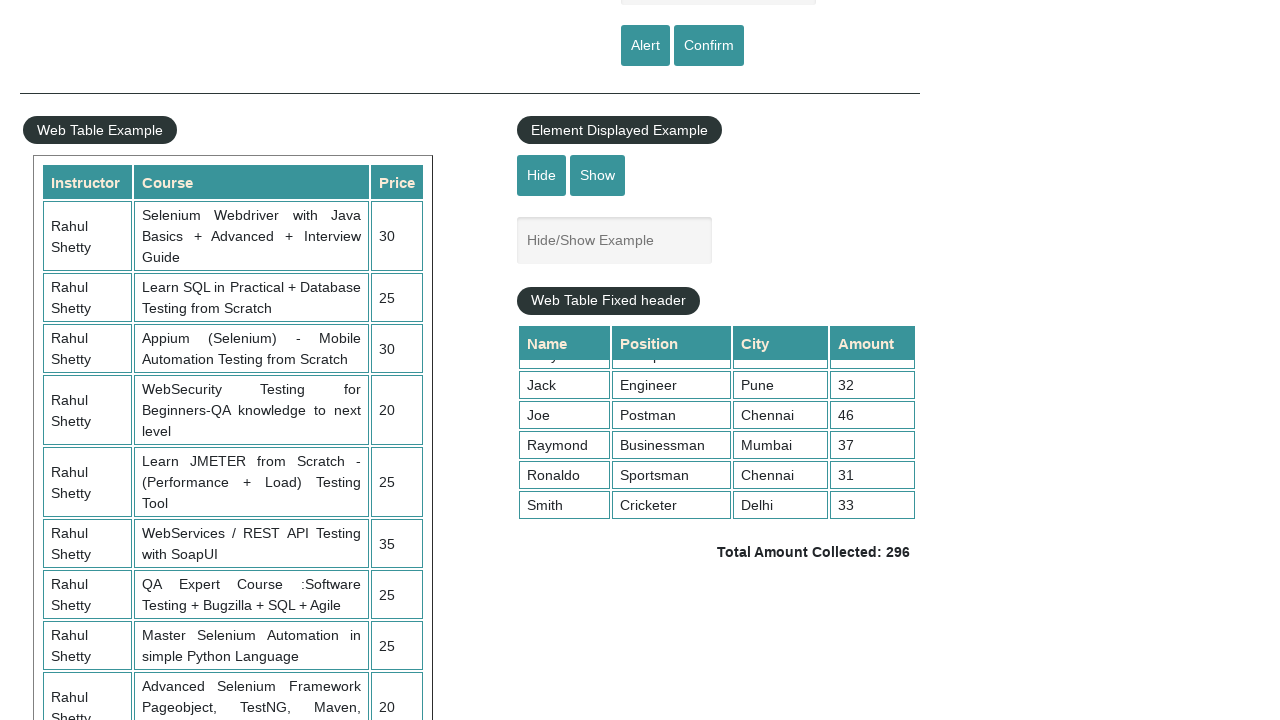

Retrieved the displayed total amount text
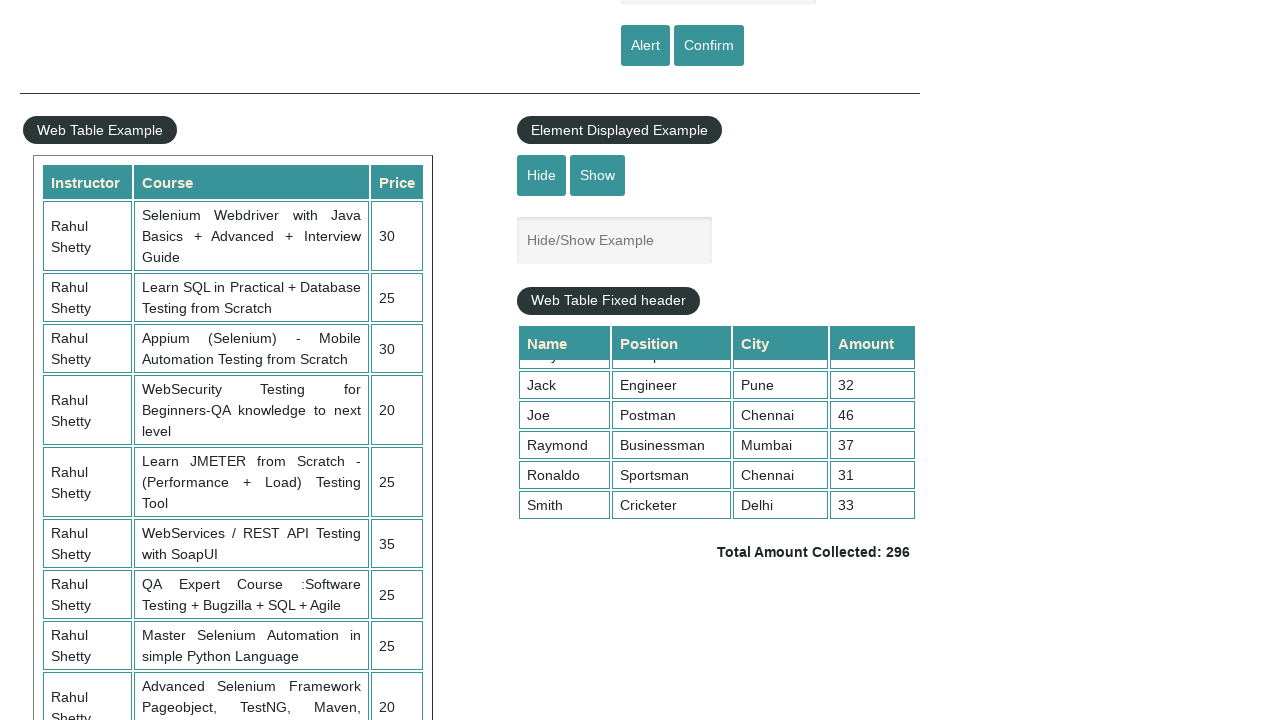

Parsed displayed total amount: 296
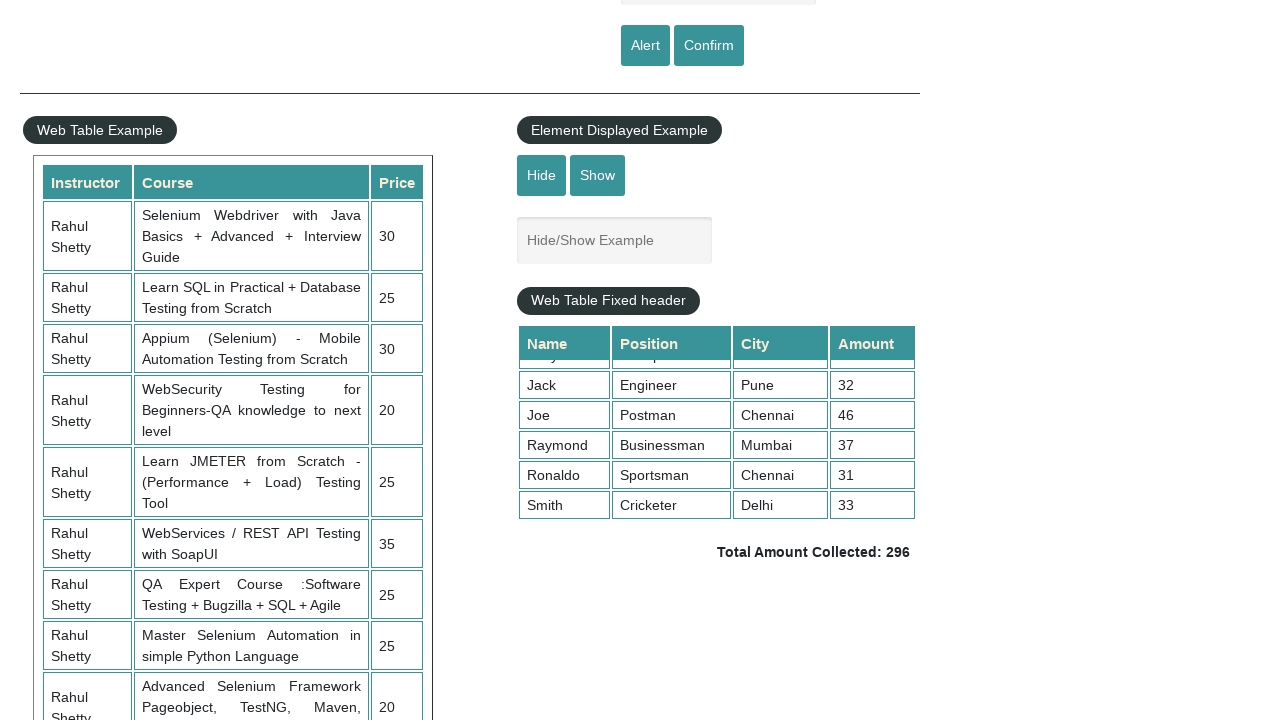

Verified that calculated sum (296) matches displayed total (296)
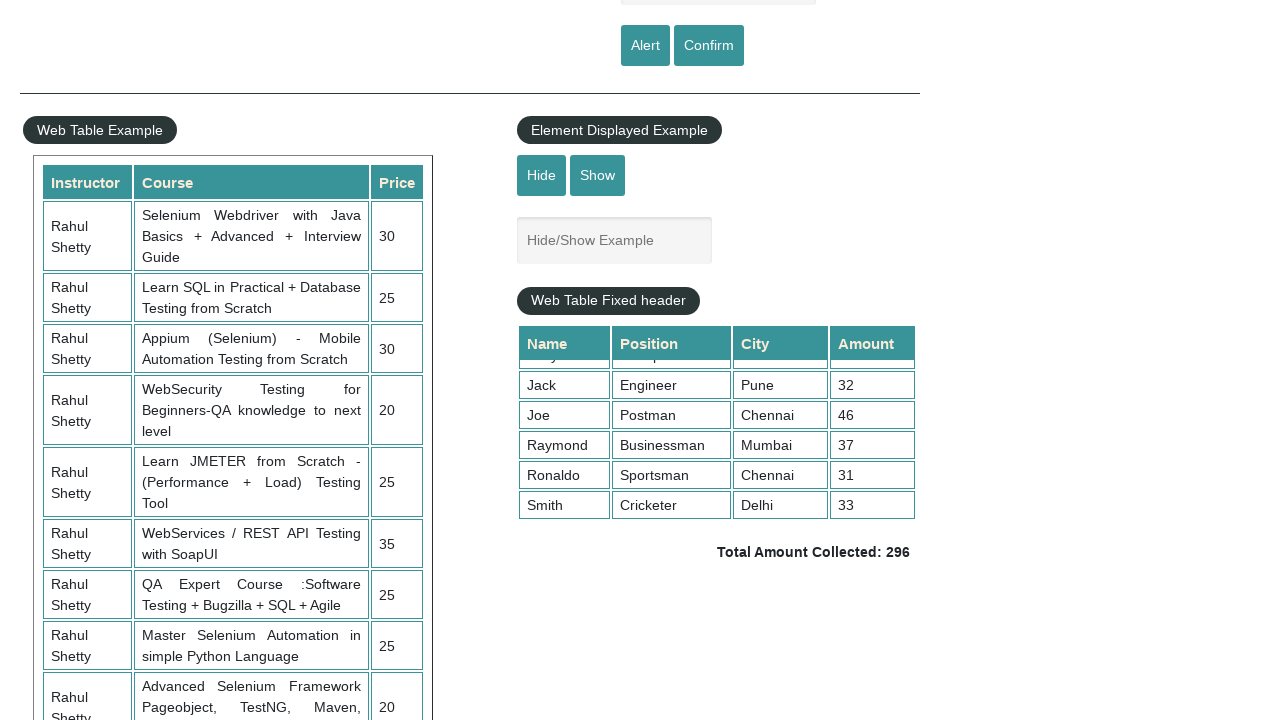

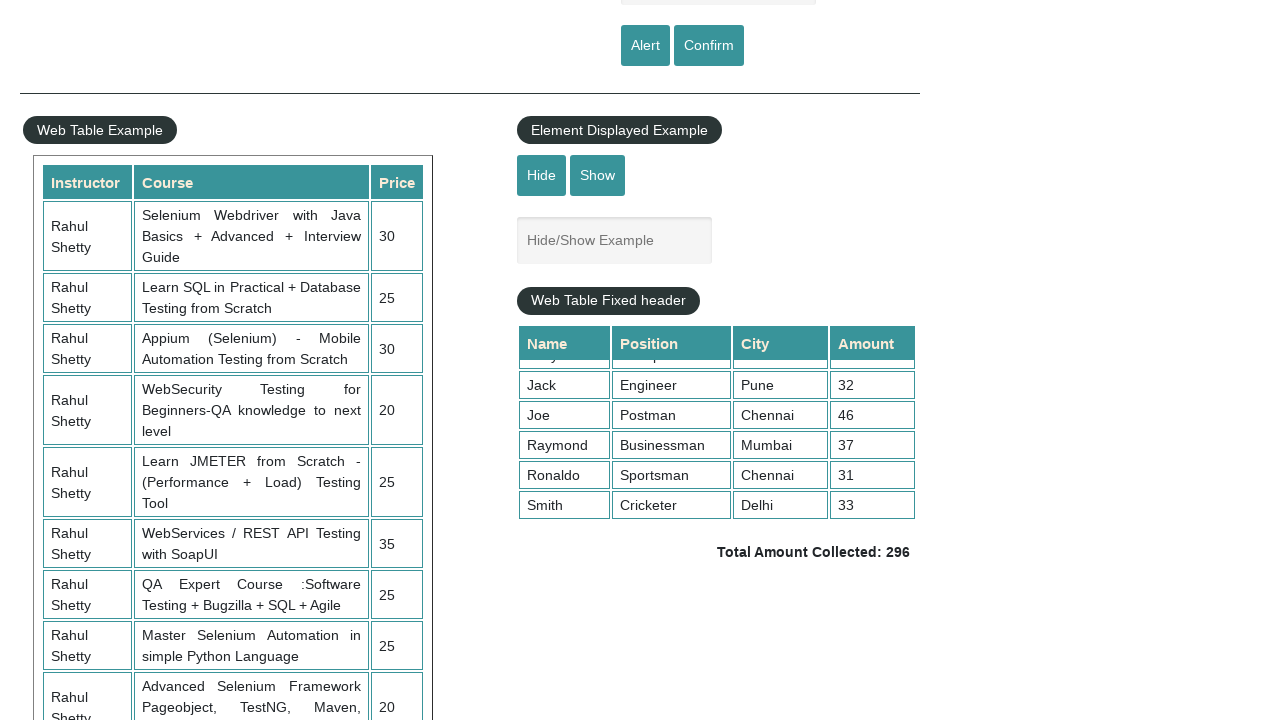